Clicks on the Elements card and verifies navigation to the elements page URL.

Starting URL: https://demoqa.com

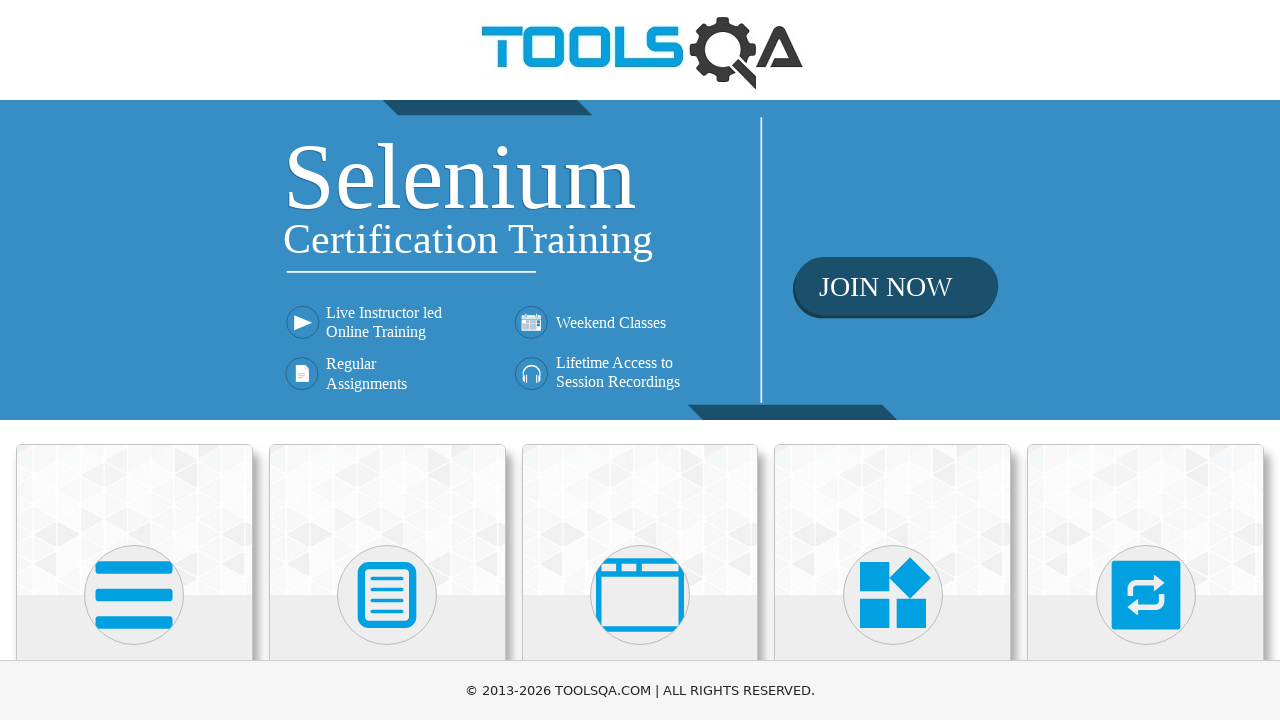

Clicked on Elements card at (134, 360) on text=Elements
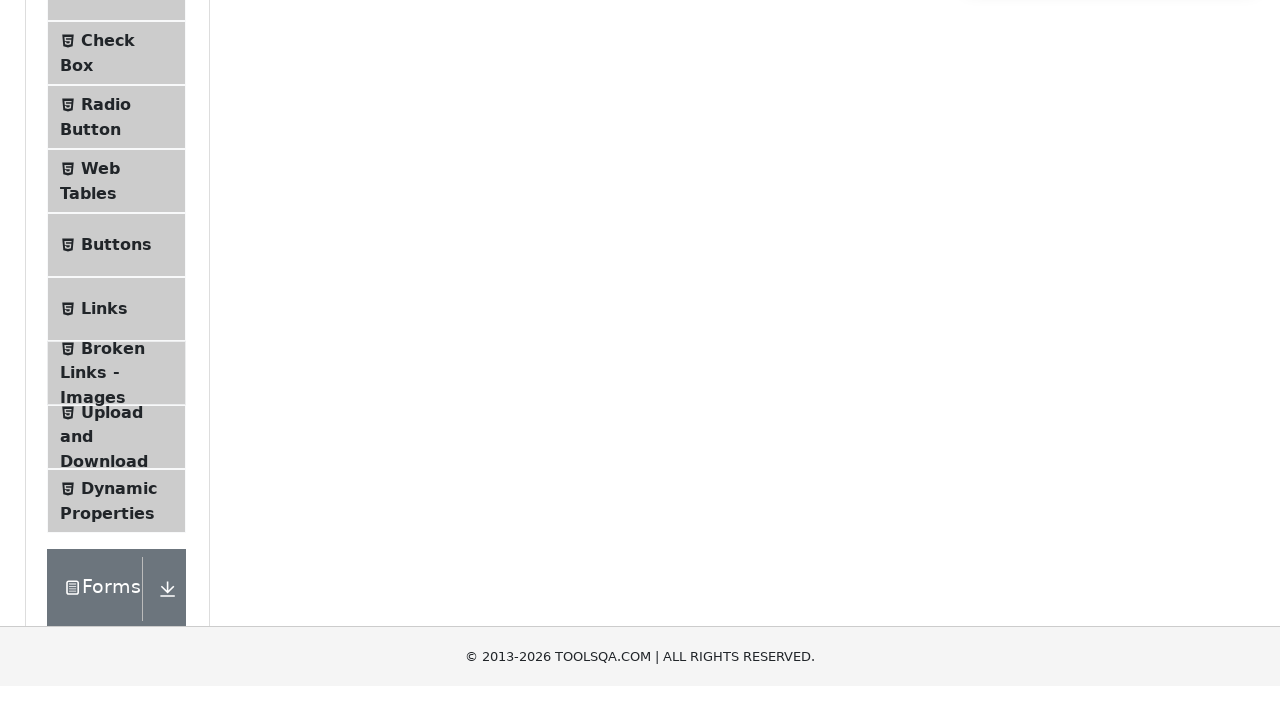

Navigation to elements page completed, URL verified as https://demoqa.com/elements
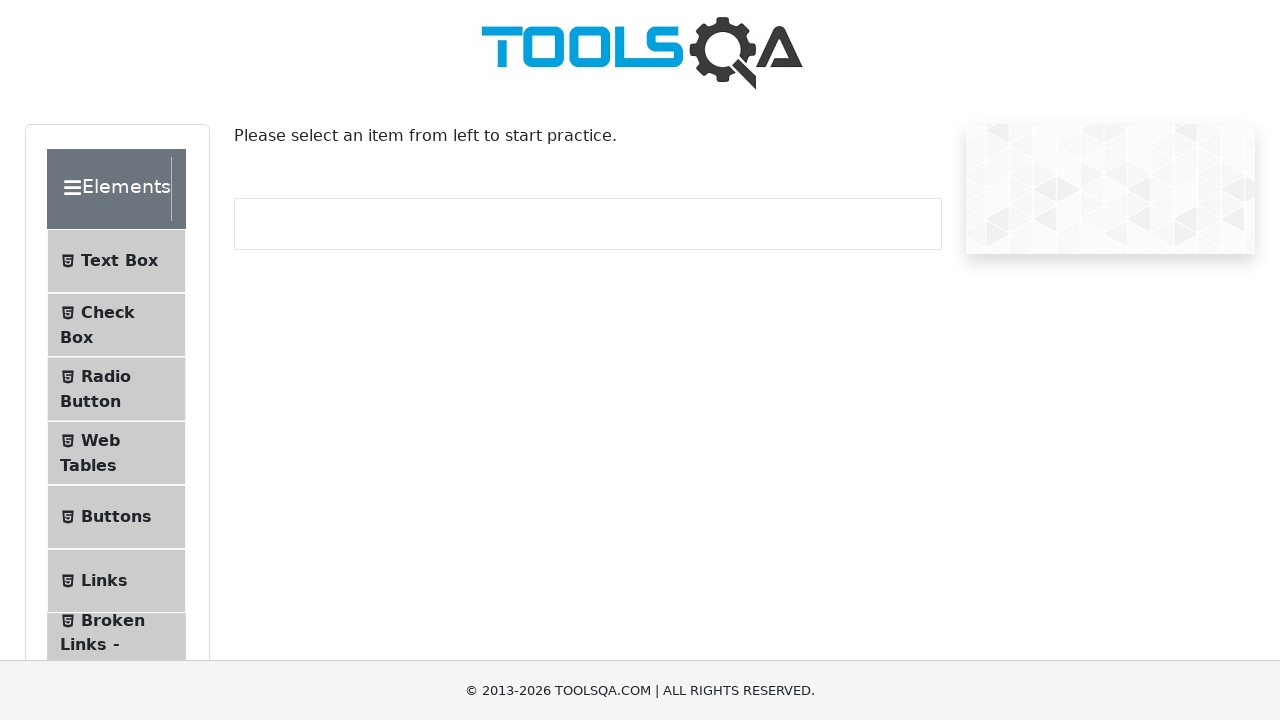

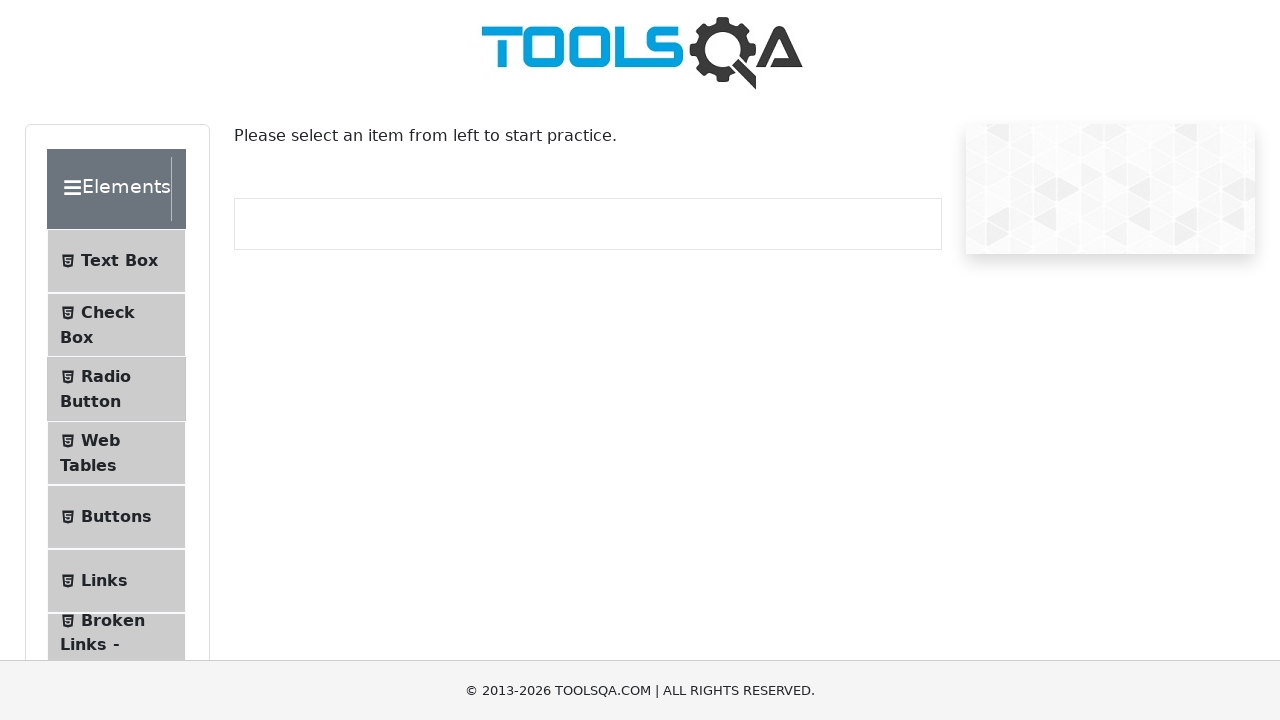